Tests adding specific grocery items (Tomato, Broccoli, Beans) to the shopping cart on an e-commerce practice site by iterating through products and clicking "Add to cart" for matching items.

Starting URL: https://rahulshettyacademy.com/seleniumPractise/

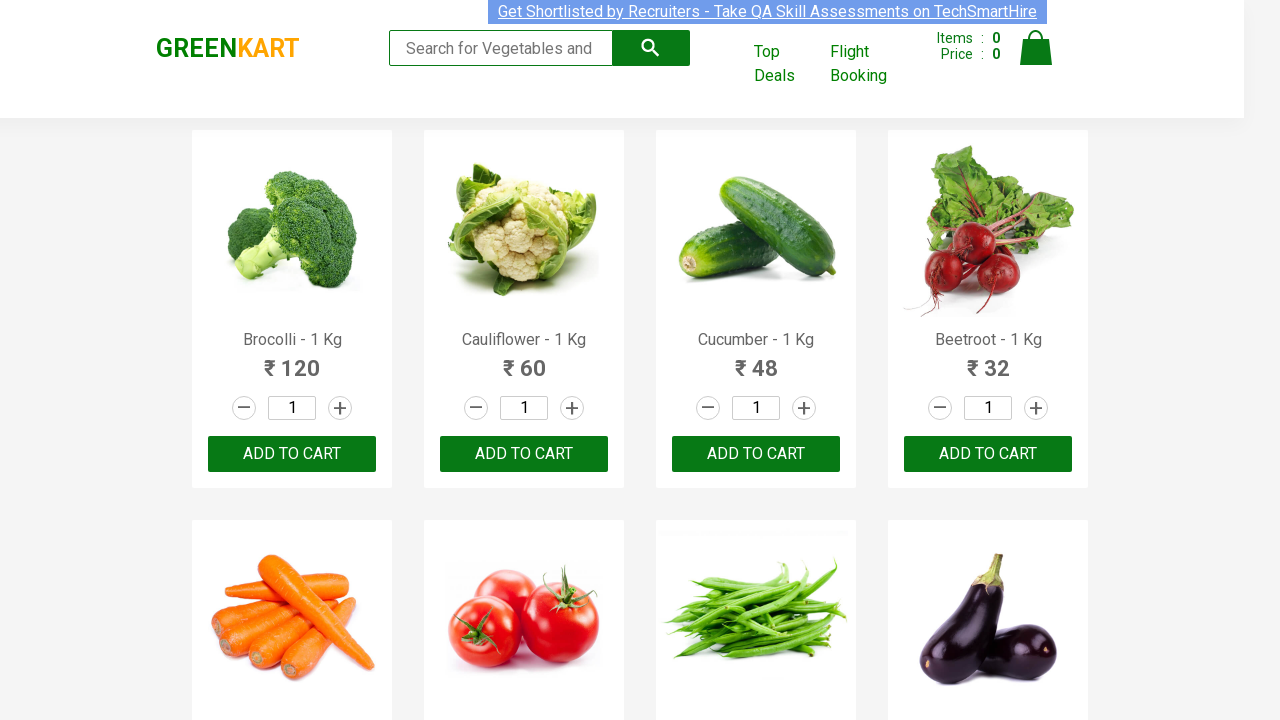

Waited for product names to load on the page
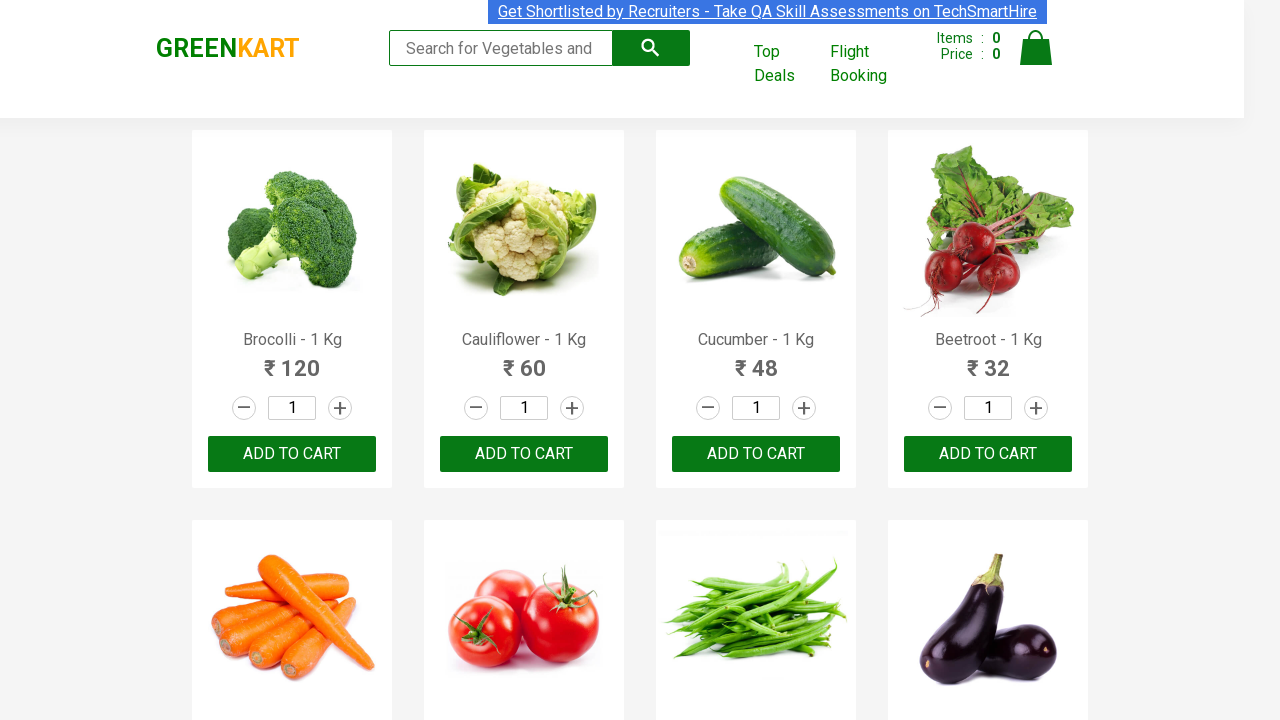

Retrieved all product elements from the page
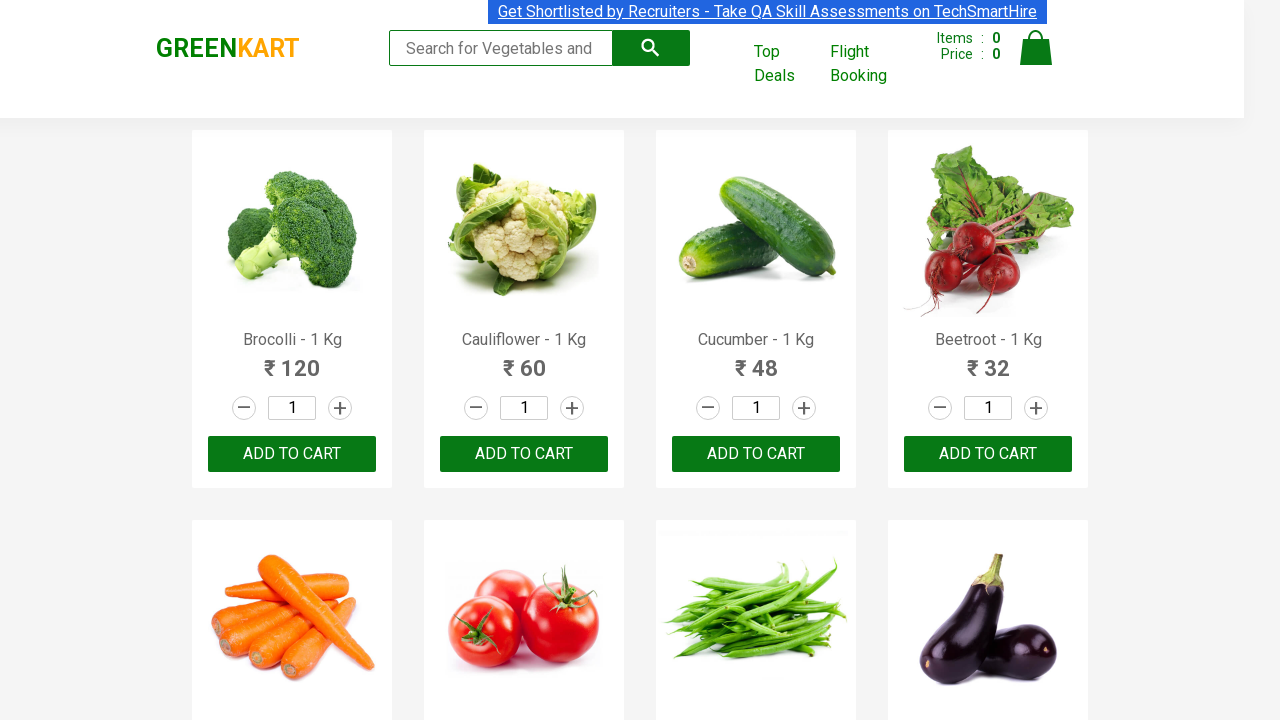

Retrieved product text content: 'Brocolli - 1 Kg'
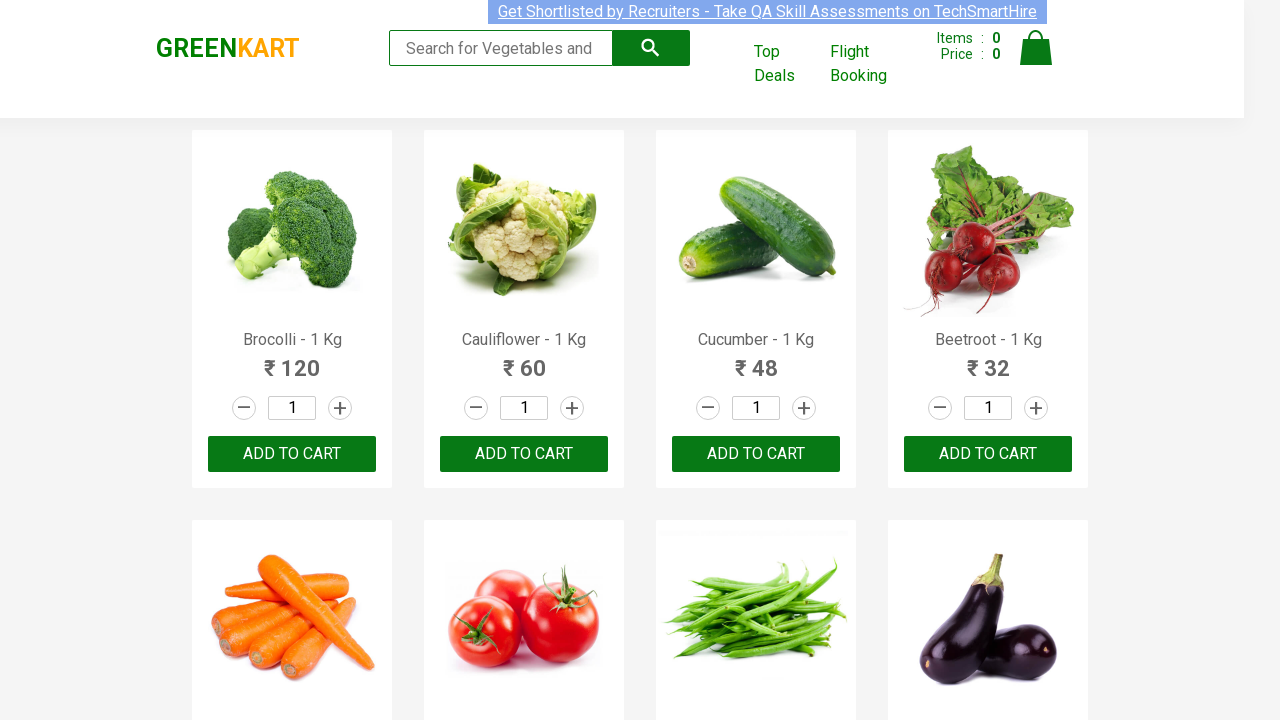

Retrieved add-to-cart buttons for product 'Brocolli'
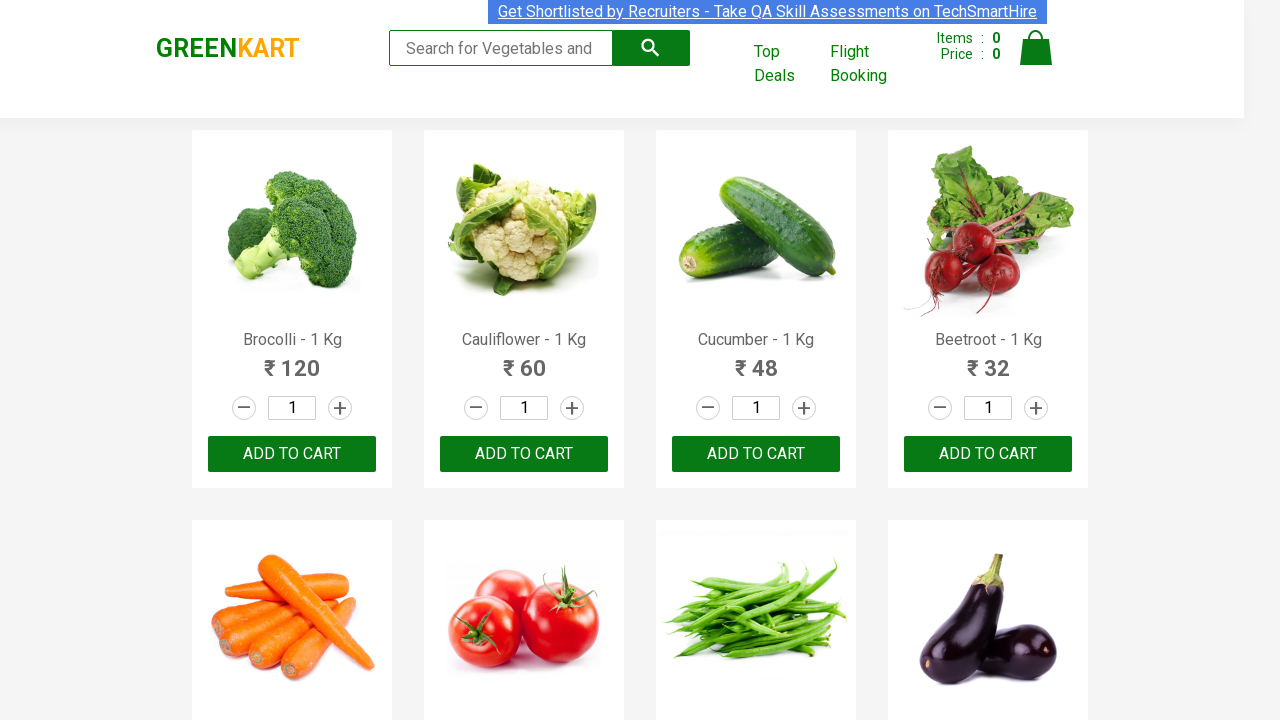

Clicked 'Add to cart' button for 'Brocolli' (item 1 of 3) at (292, 454) on xpath=//div[@class='product-action']/button >> nth=0
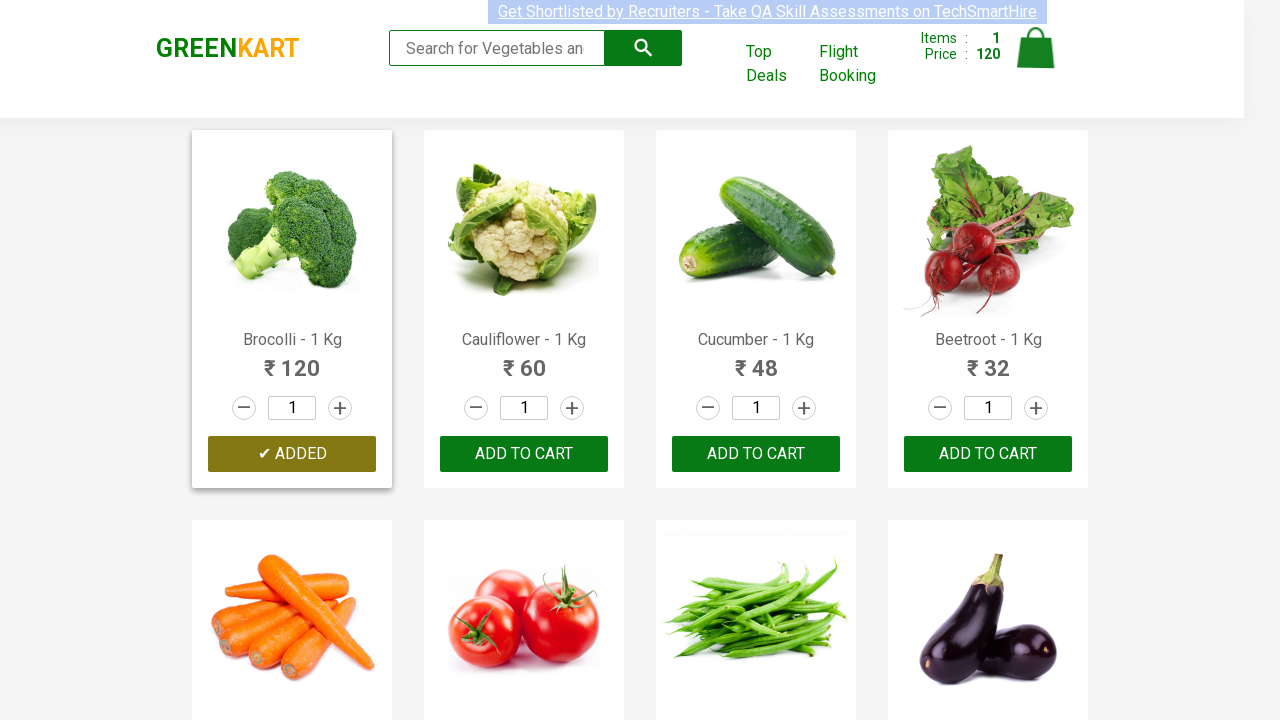

Retrieved product text content: 'Cauliflower - 1 Kg'
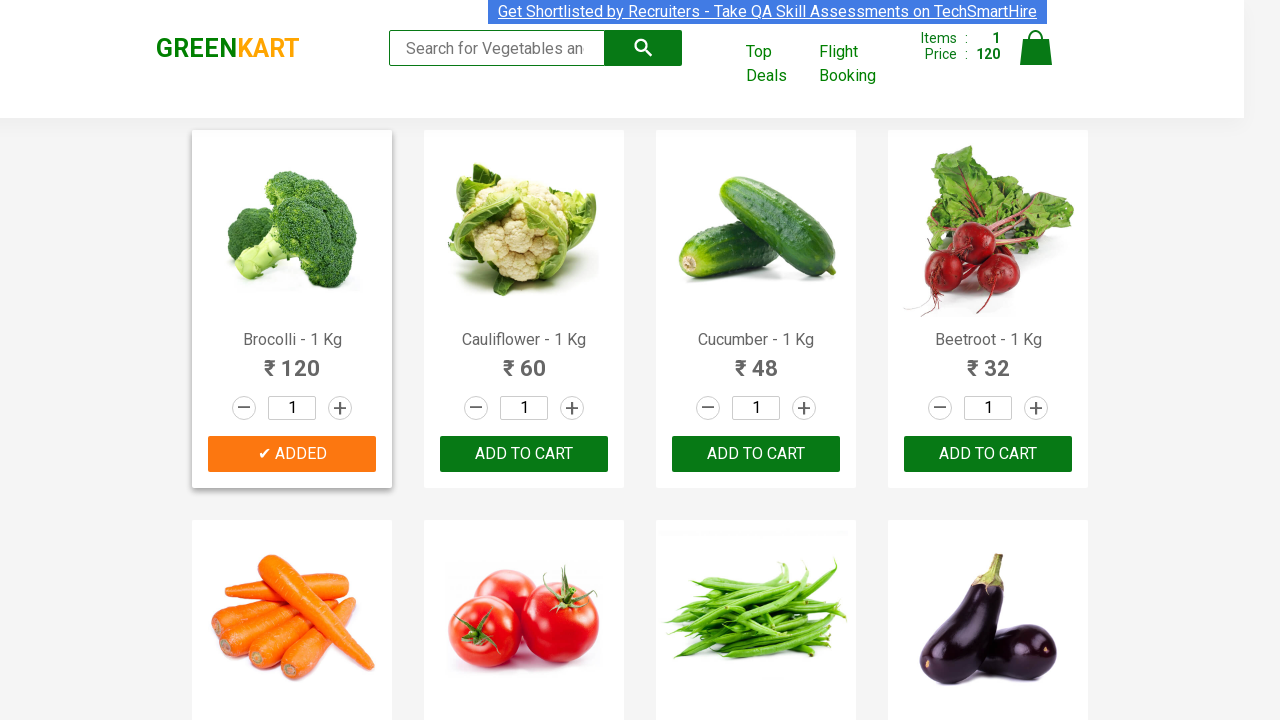

Retrieved product text content: 'Cucumber - 1 Kg'
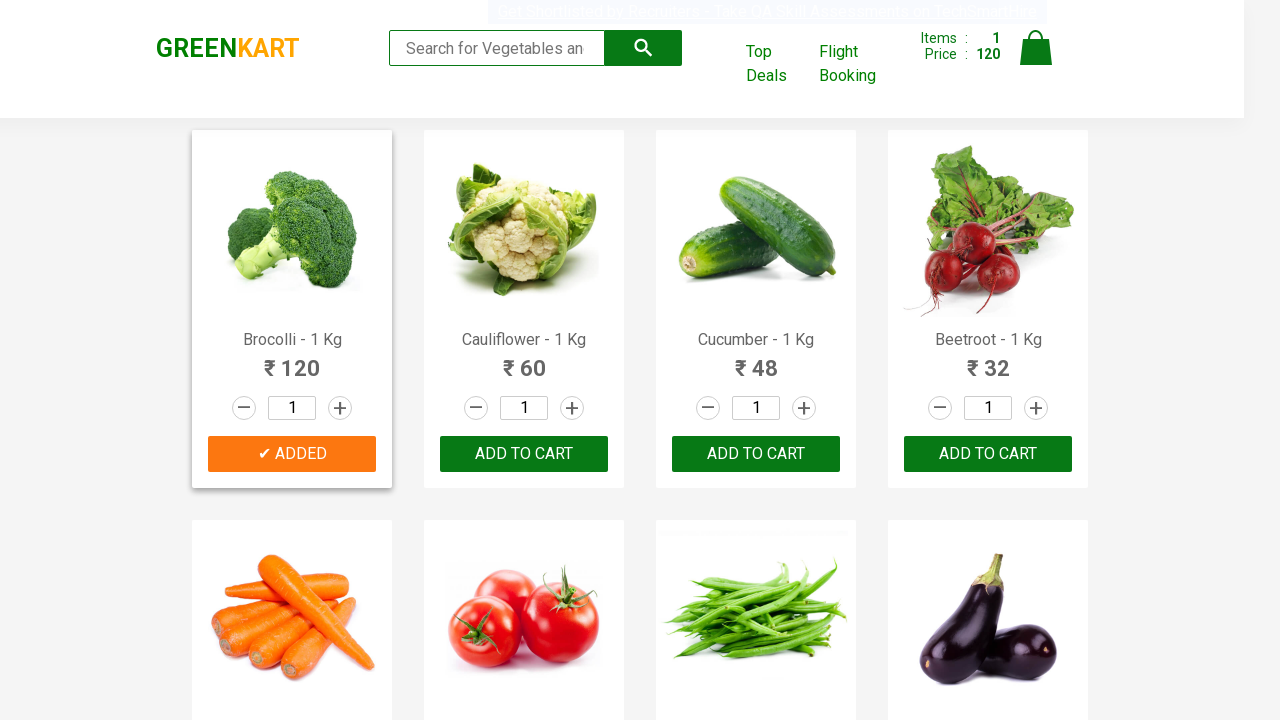

Retrieved product text content: 'Beetroot - 1 Kg'
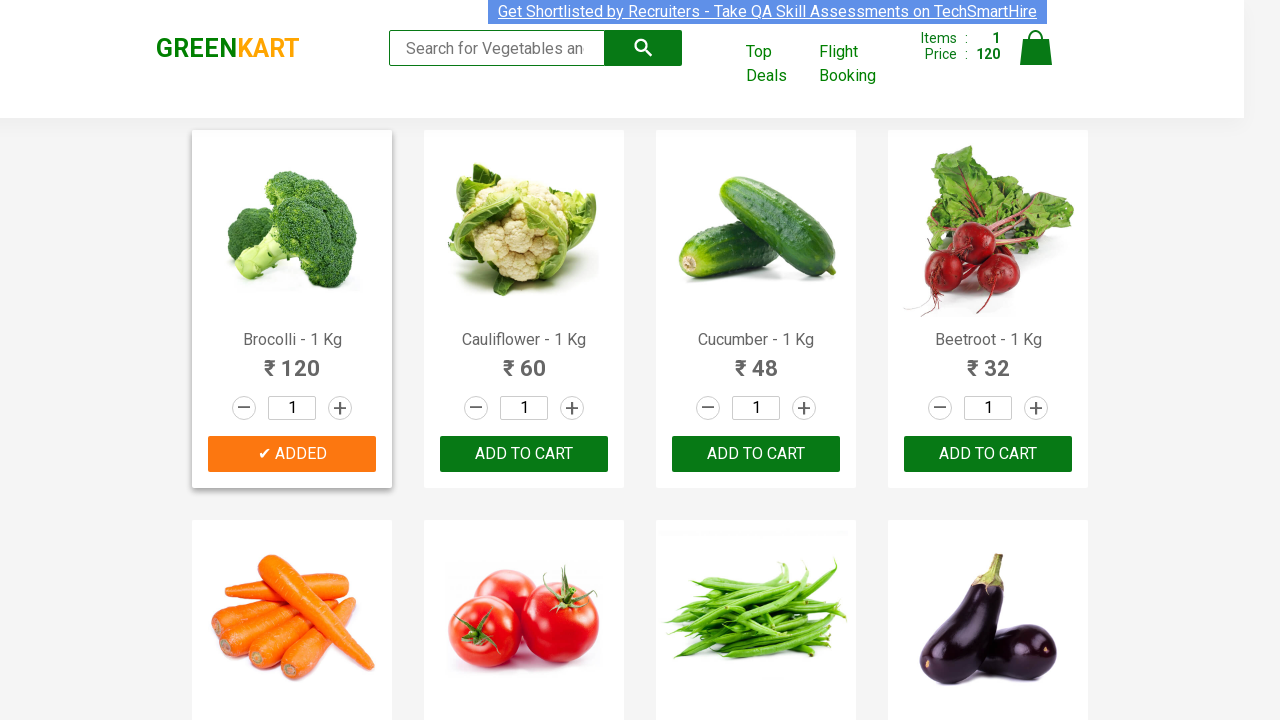

Retrieved product text content: 'Carrot - 1 Kg'
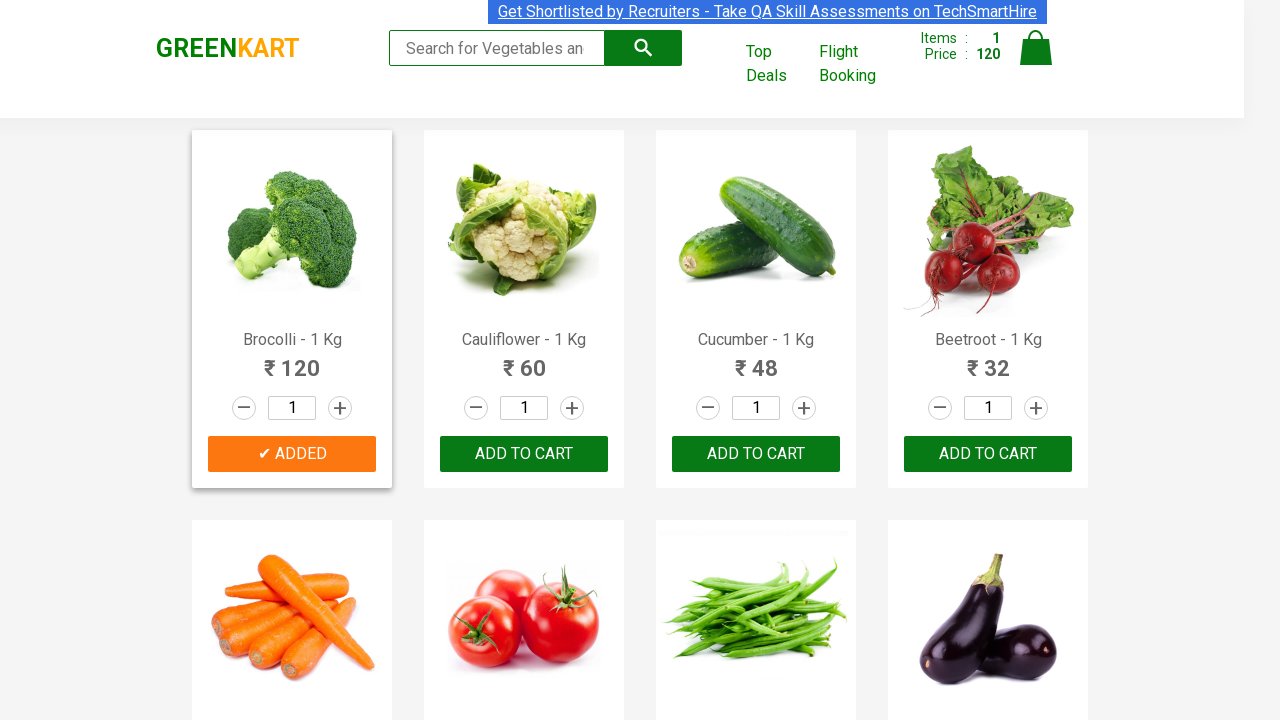

Retrieved product text content: 'Tomato - 1 Kg'
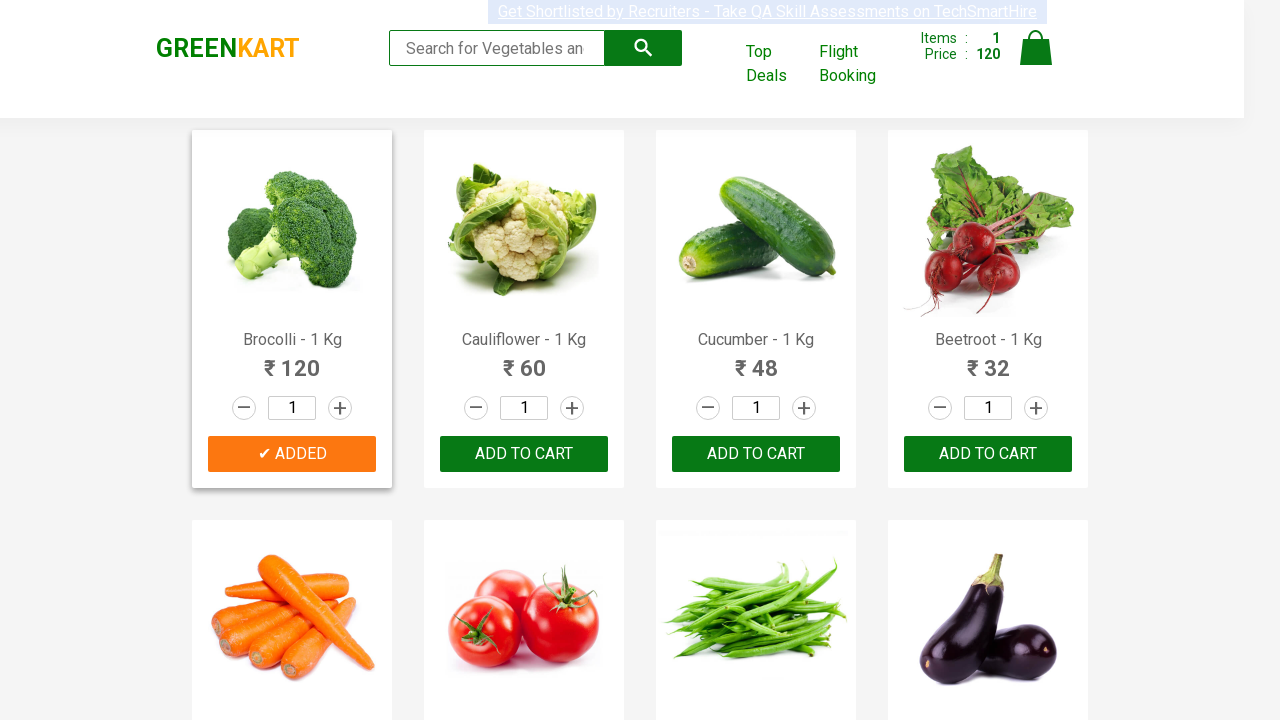

Retrieved add-to-cart buttons for product 'Tomato'
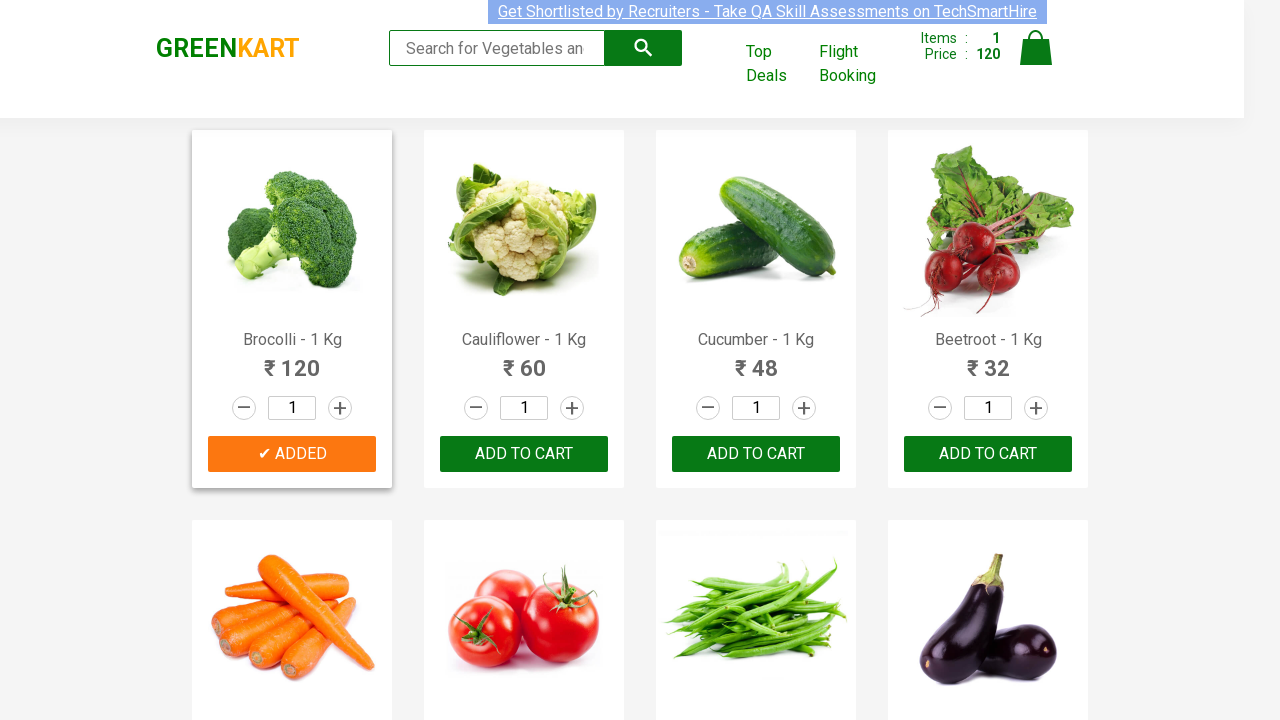

Clicked 'Add to cart' button for 'Tomato' (item 2 of 3) at (524, 360) on xpath=//div[@class='product-action']/button >> nth=5
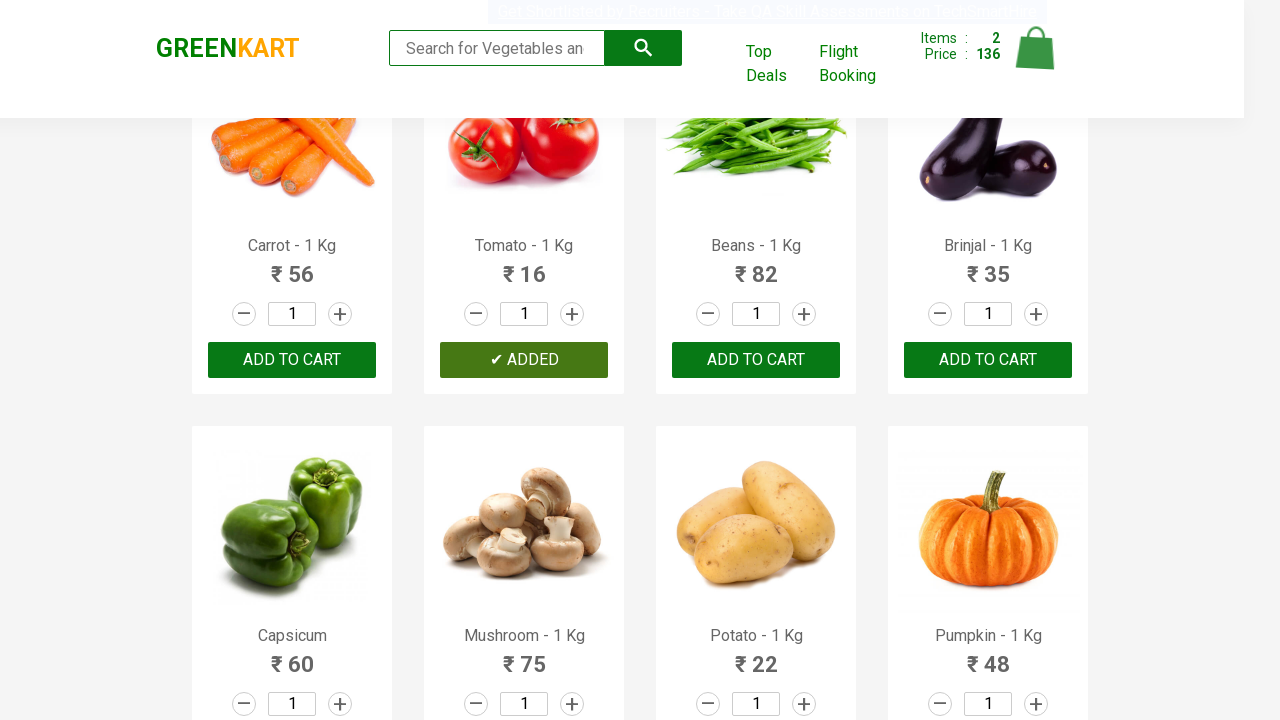

Retrieved product text content: 'Beans - 1 Kg'
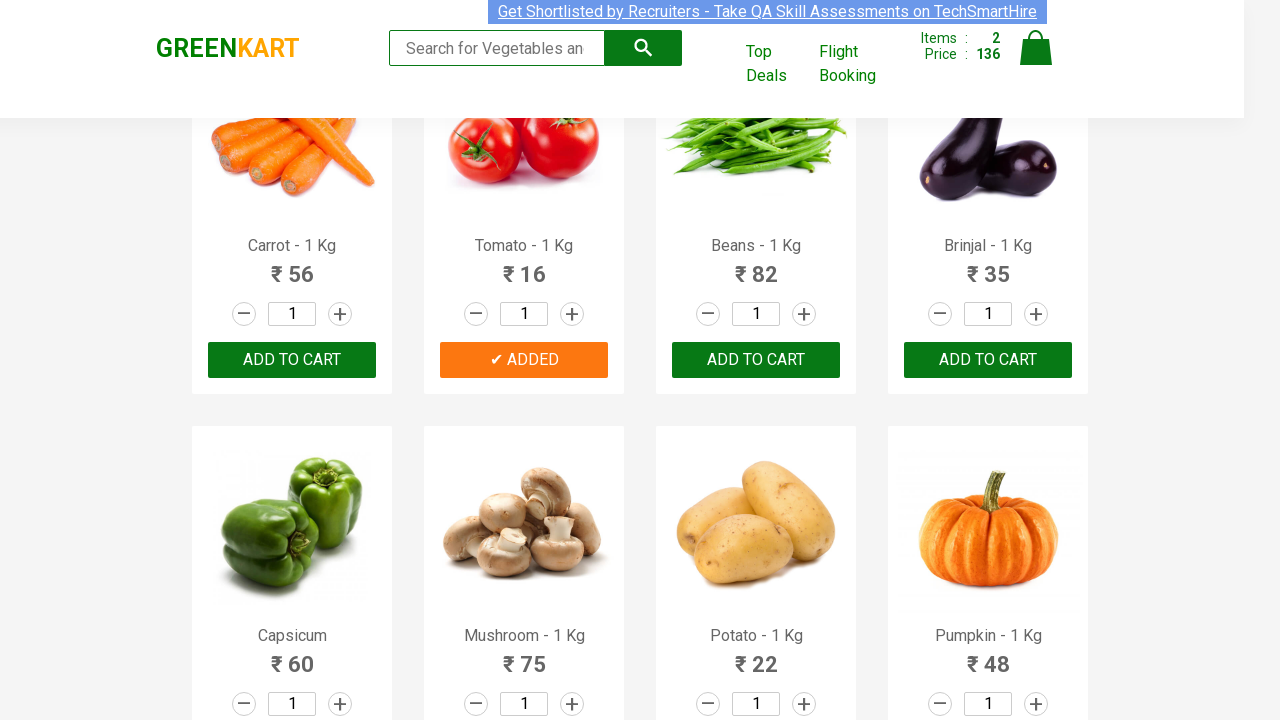

Retrieved add-to-cart buttons for product 'Beans'
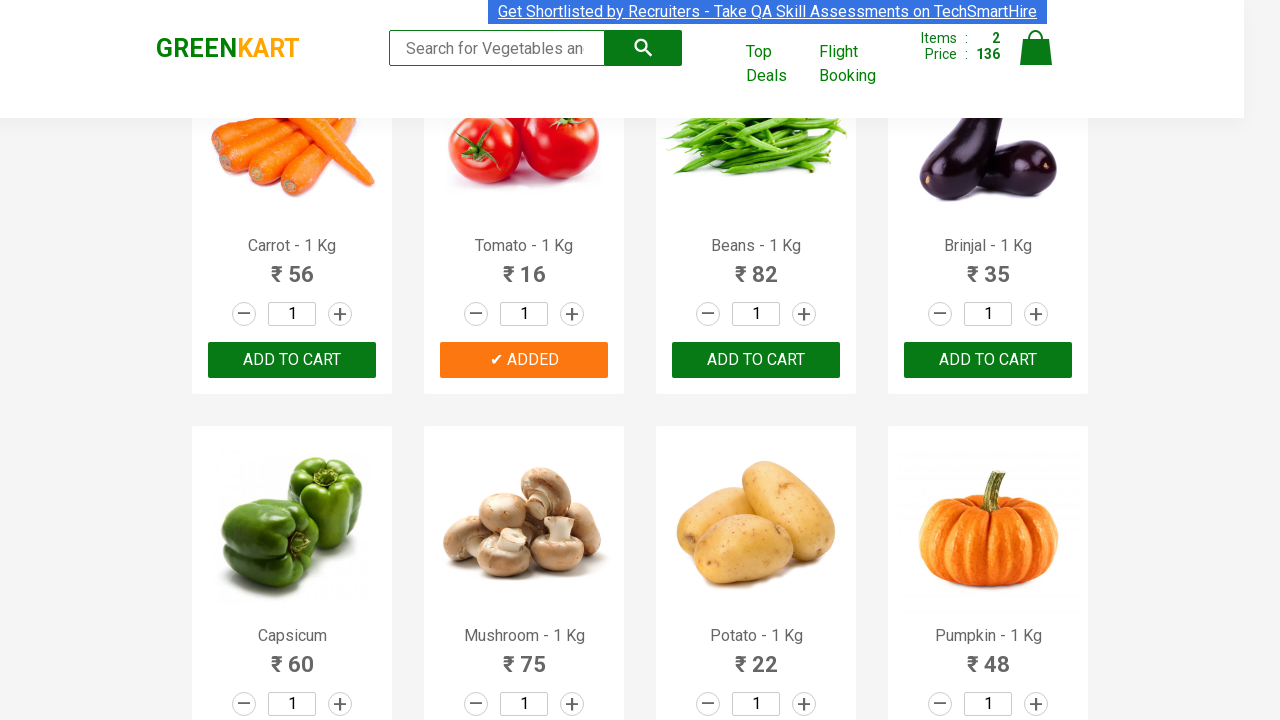

Clicked 'Add to cart' button for 'Beans' (item 3 of 3) at (756, 360) on xpath=//div[@class='product-action']/button >> nth=6
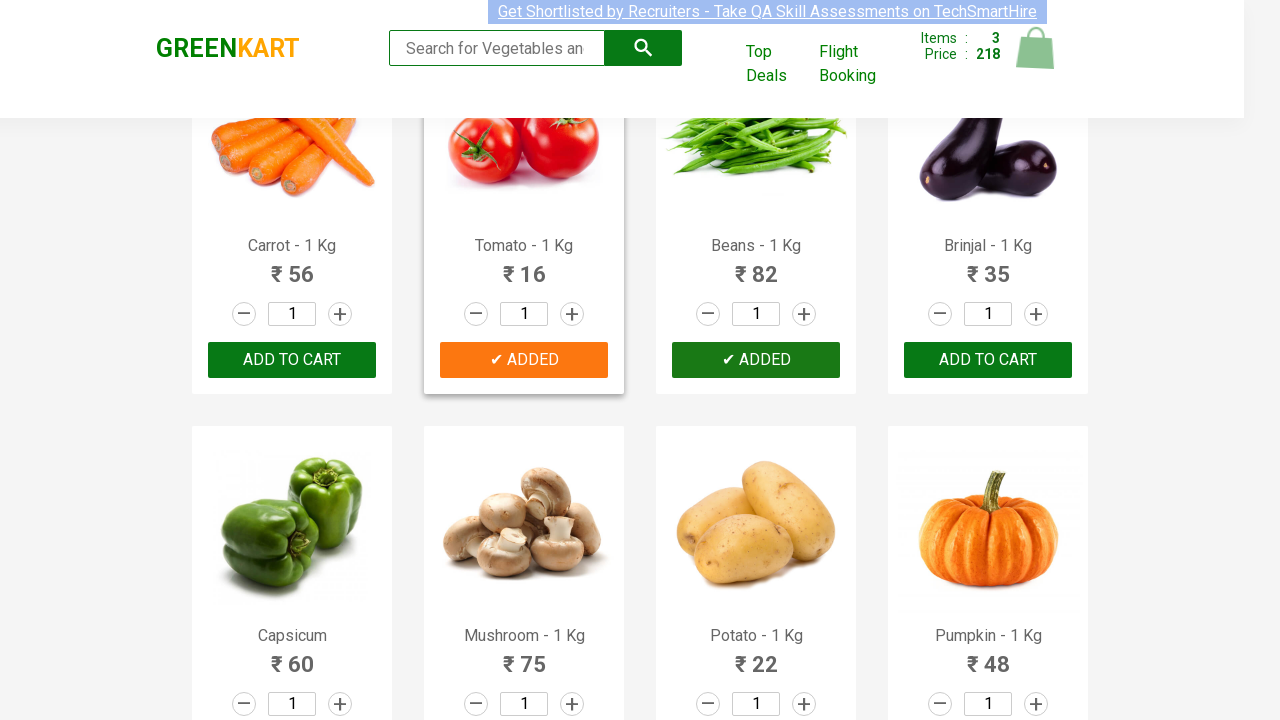

All 3 required items have been added to cart
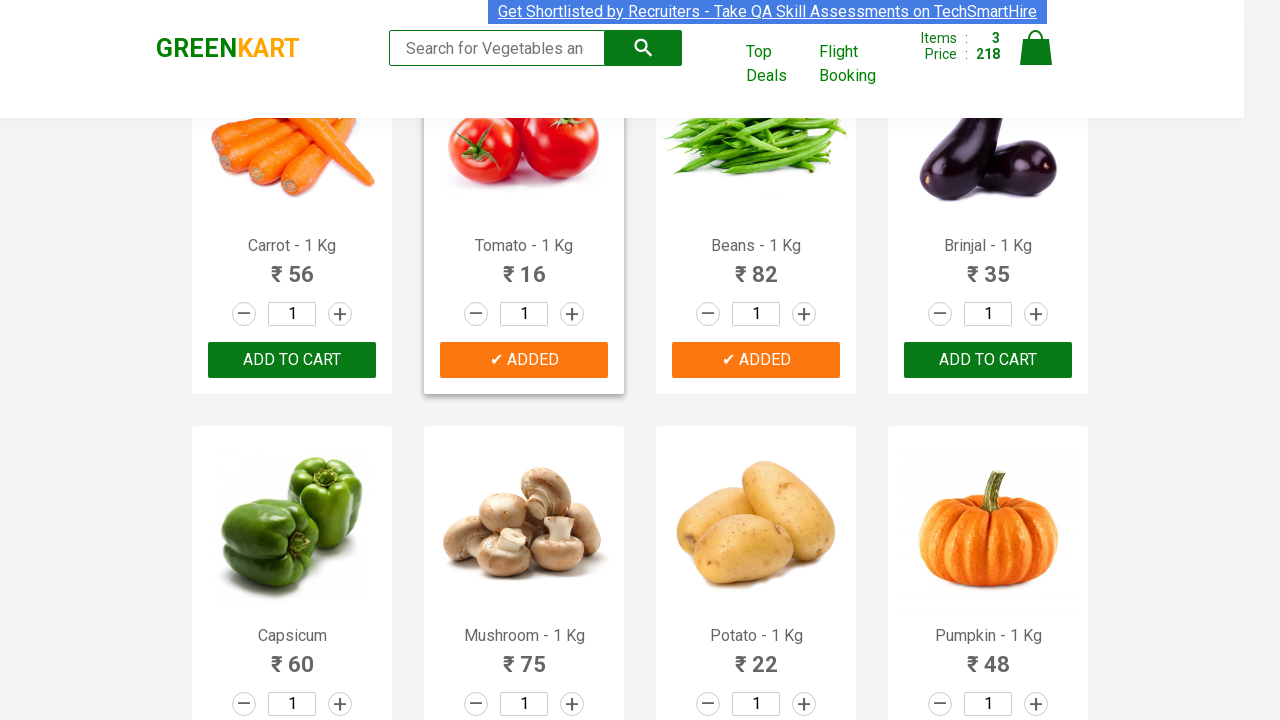

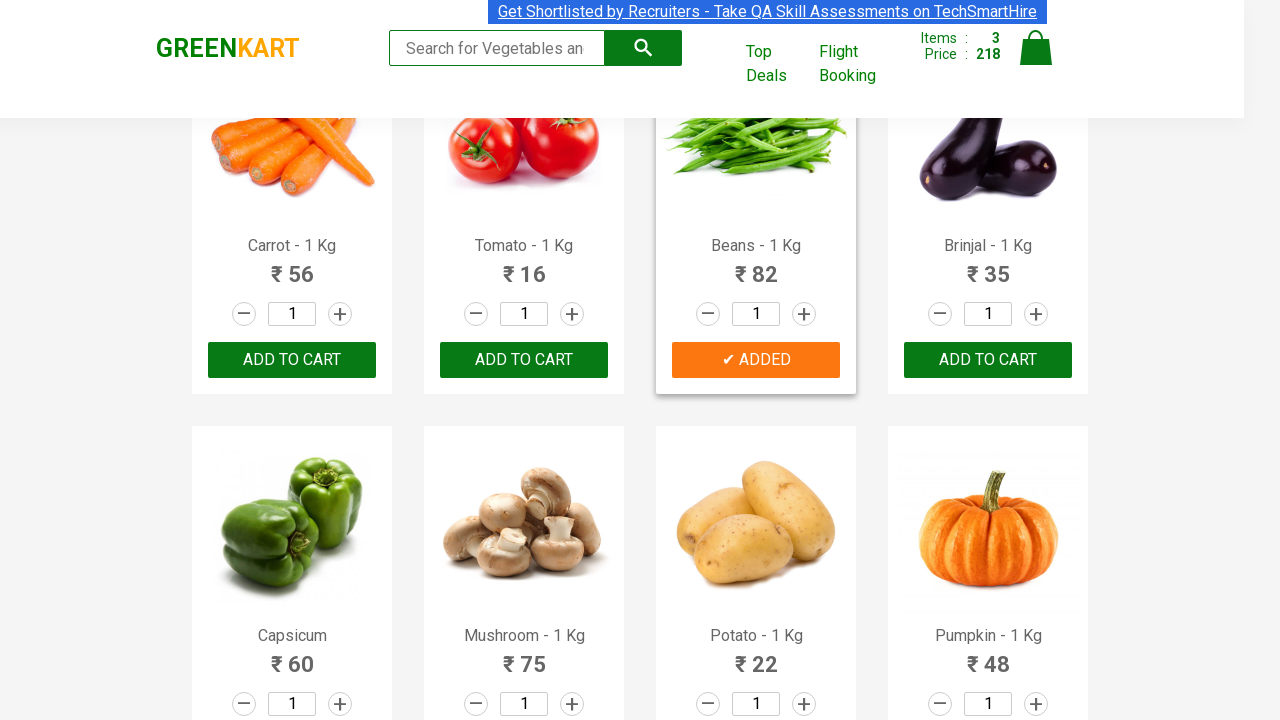